Tests hidden element toggle by clicking "Show Secret" button and verifying the secret text becomes visible, then clicking again to hide it

Starting URL: https://nickolusalex.github.io/automation_interview/

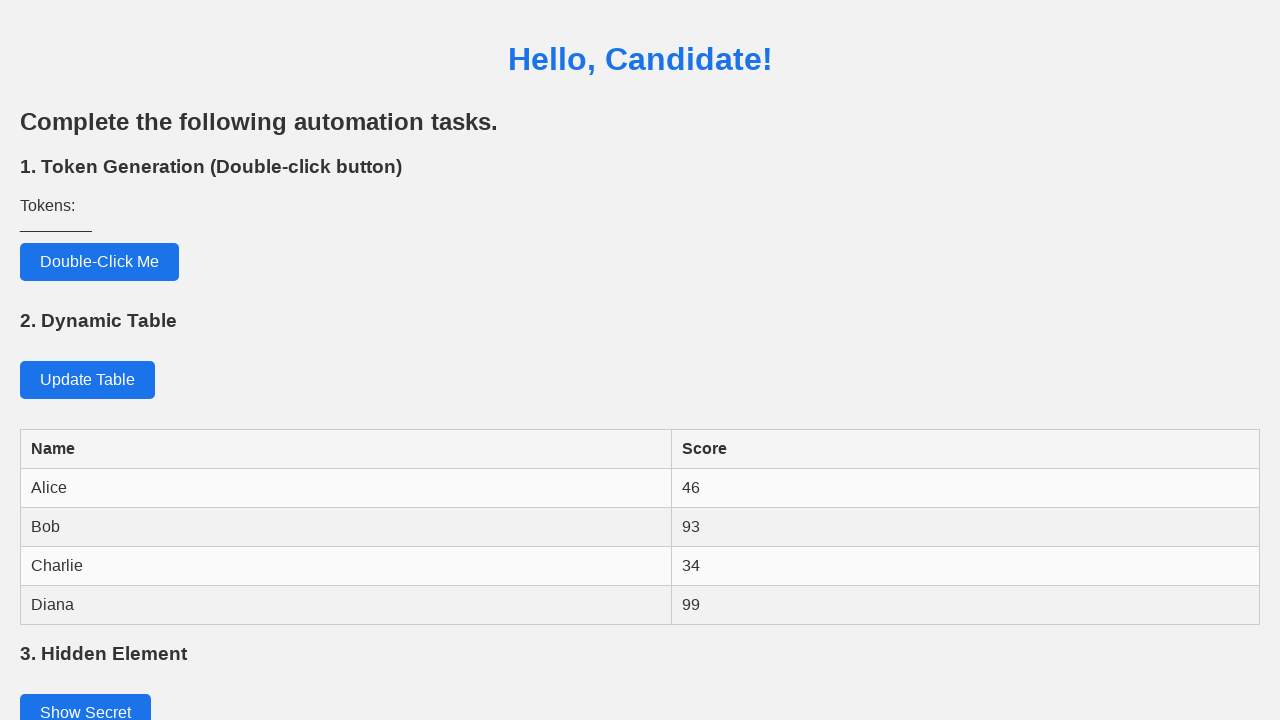

Clicked 'Show Secret' button to reveal hidden text at (86, 701) on text=Show Secret
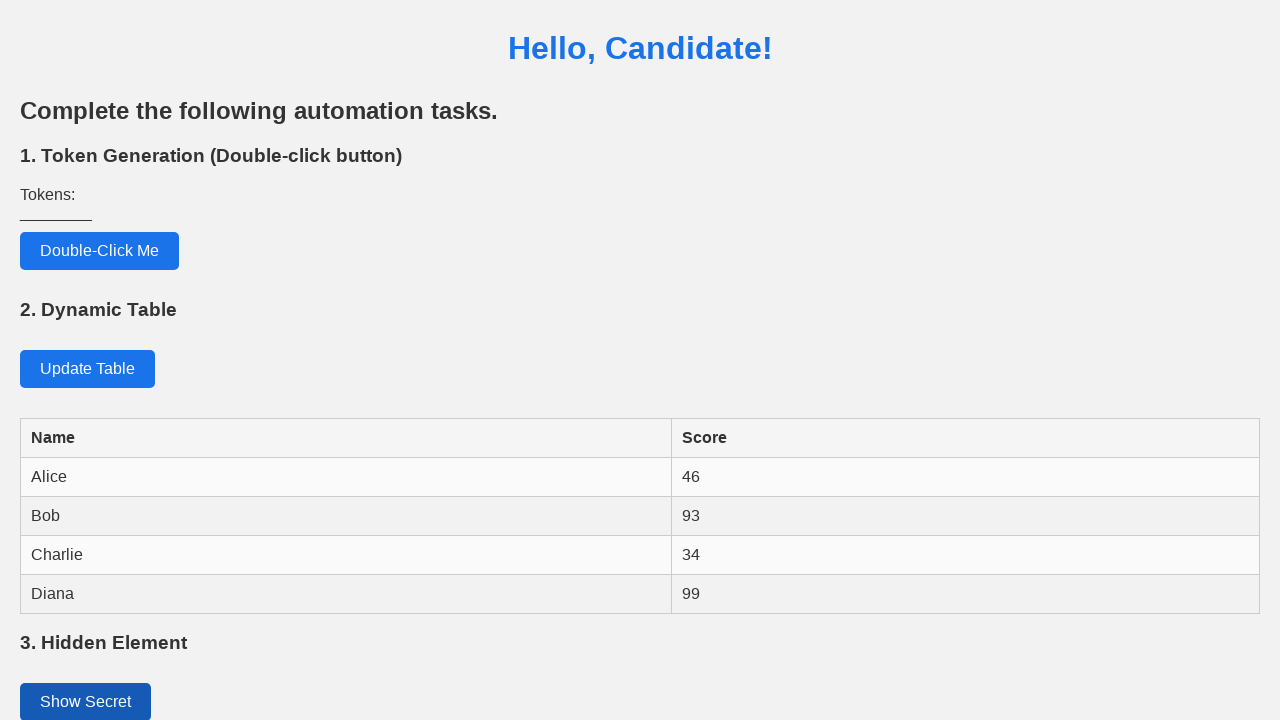

Secret text 'Secret Code: 42XYZ' is now visible
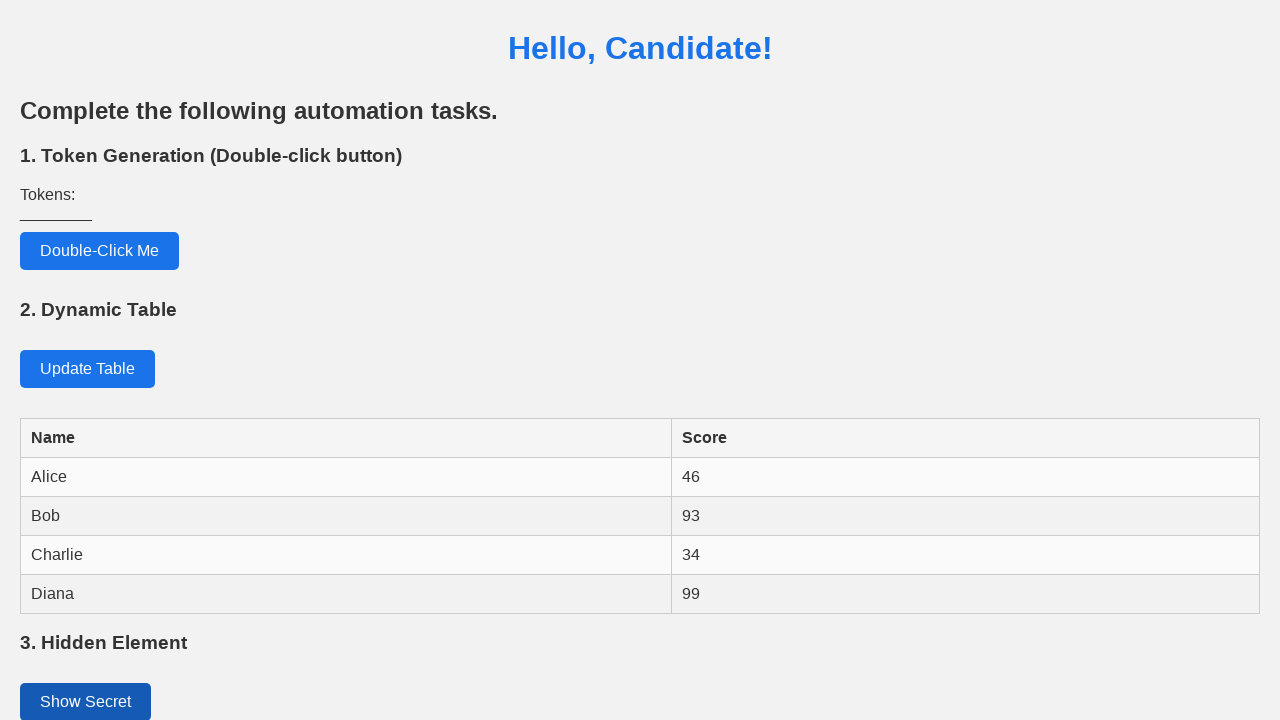

Clicked 'Show Secret' button again to hide the text at (86, 701) on text=Show Secret
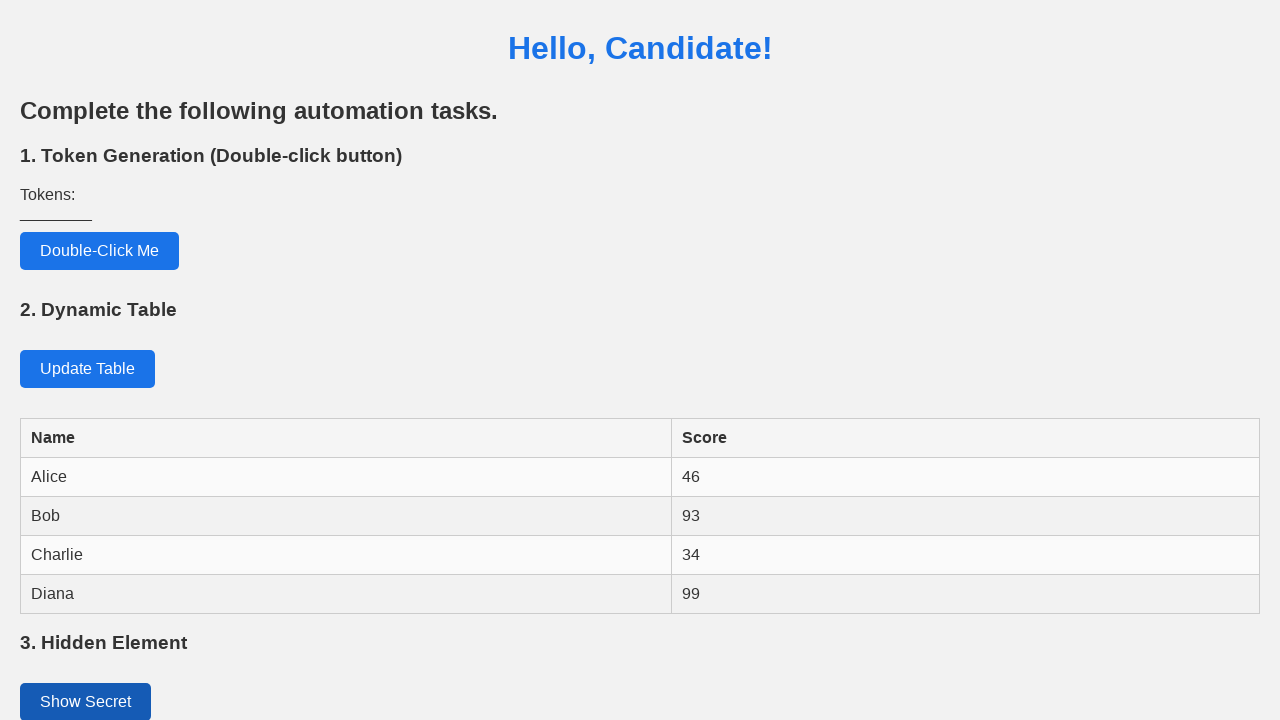

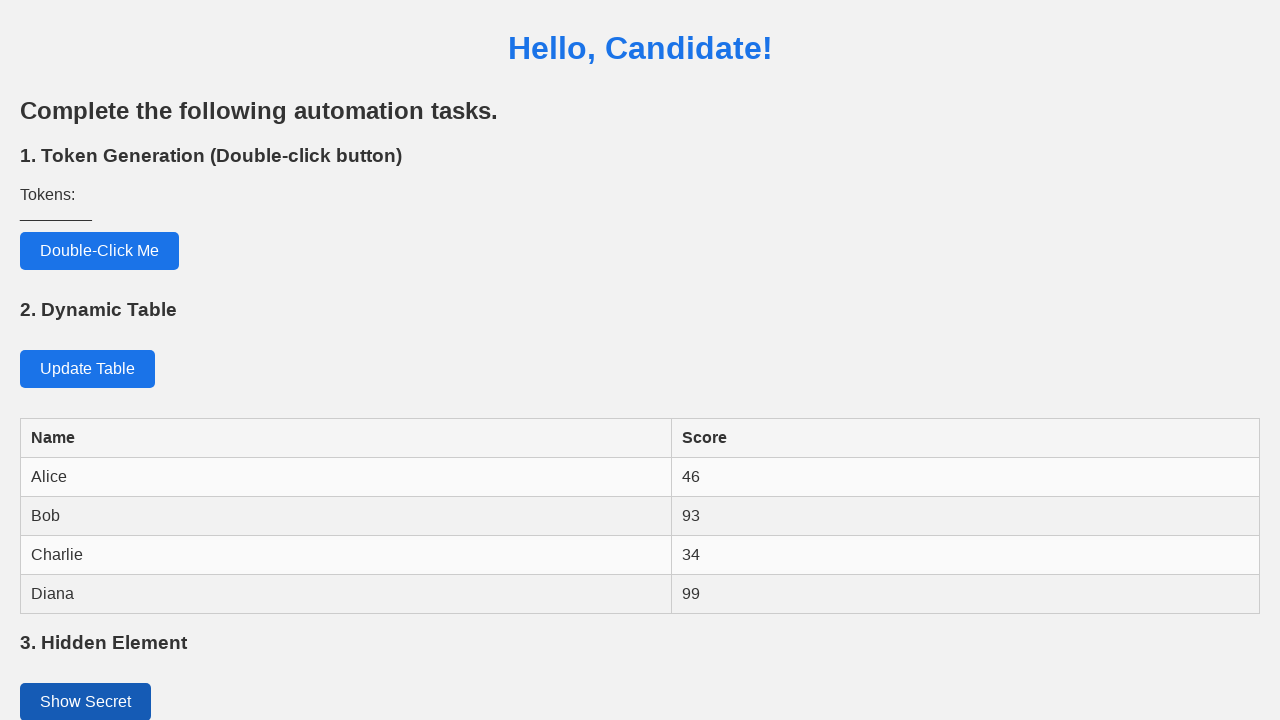